Tests iframe handling by switching between single and multiple nested frames, filling text inputs within each frame, and navigating to different tabs/pages on a demo automation testing site.

Starting URL: https://demo.automationtesting.in/Frames.html

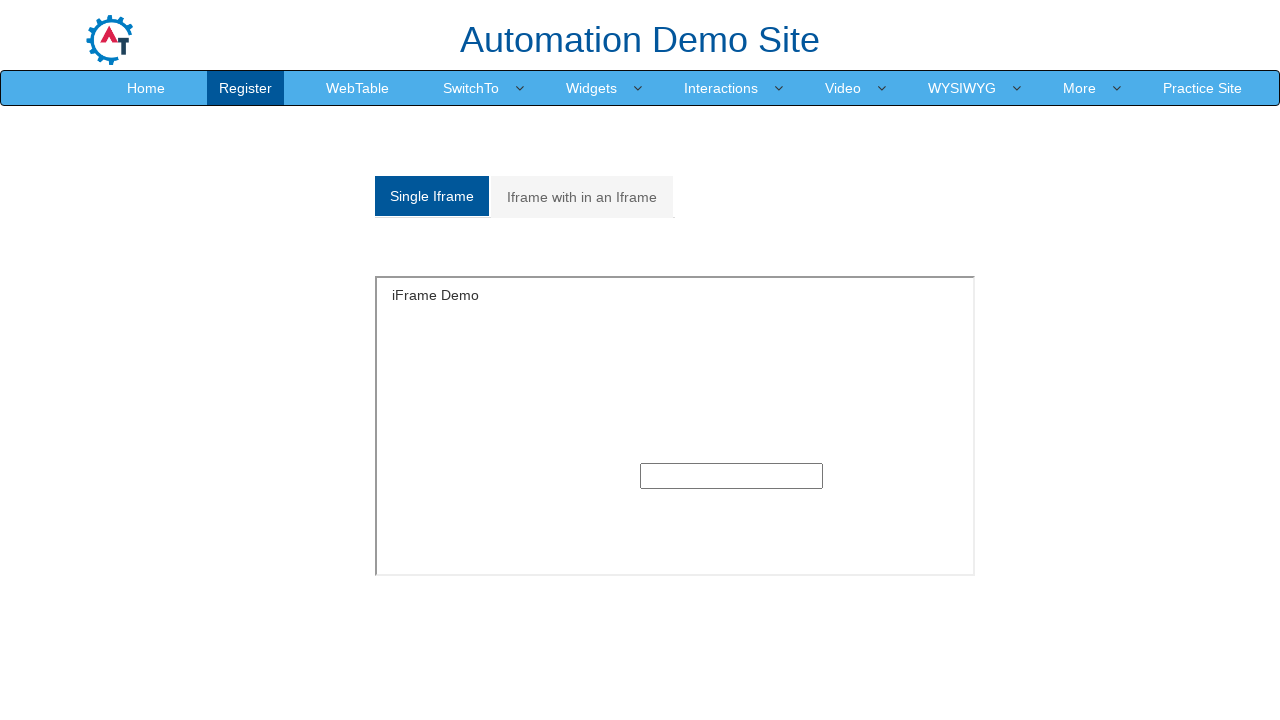

Switched to single frame and filled text input with 'welcome' on #singleframe >> internal:control=enter-frame >> input[type='text']
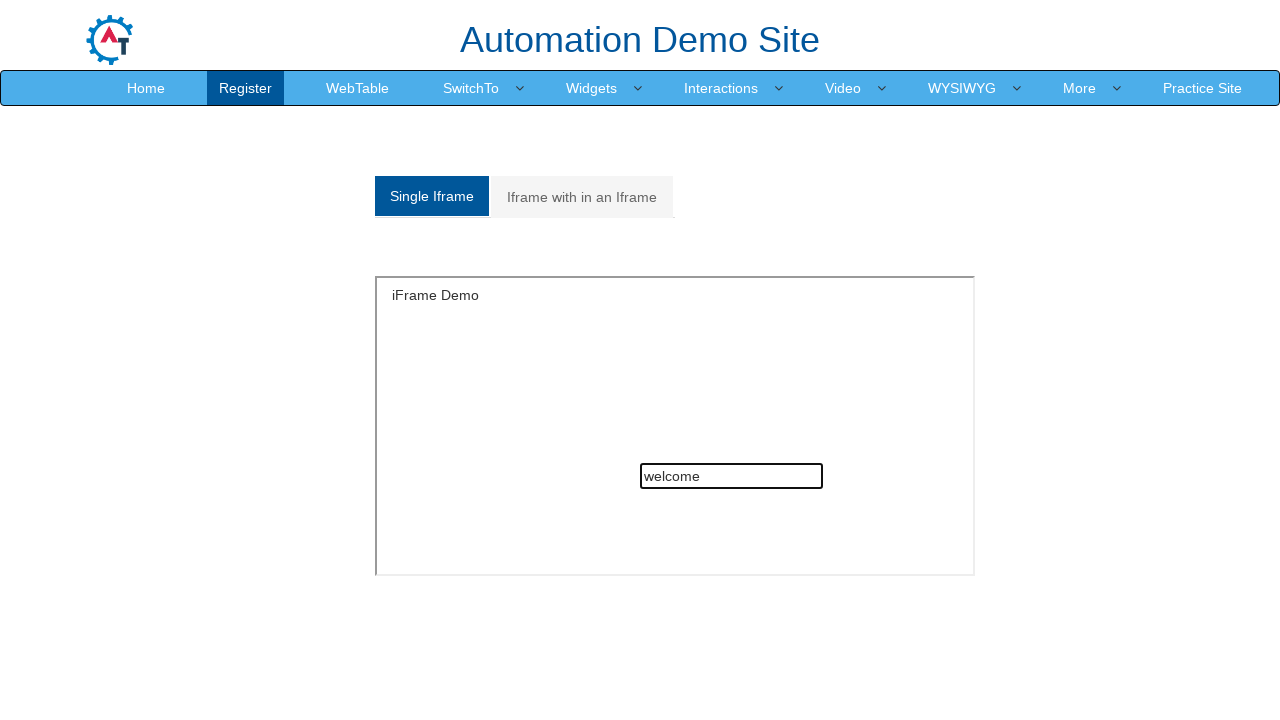

Clicked on Multiple frames tab at (582, 197) on a[href='#Multiple']
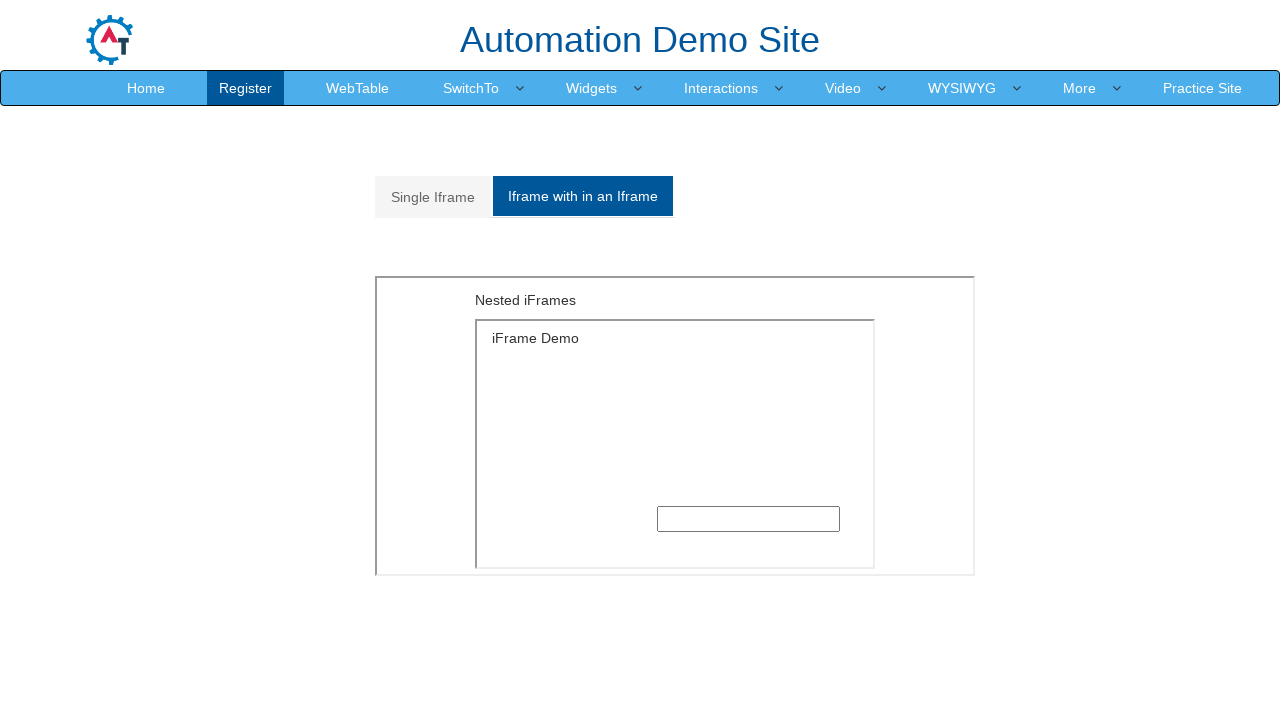

Navigated to nested frames (outer and inner) and filled text input with 'Welcome Praba' on iframe[src='MultipleFrames.html'] >> internal:control=enter-frame >> iframe[src=
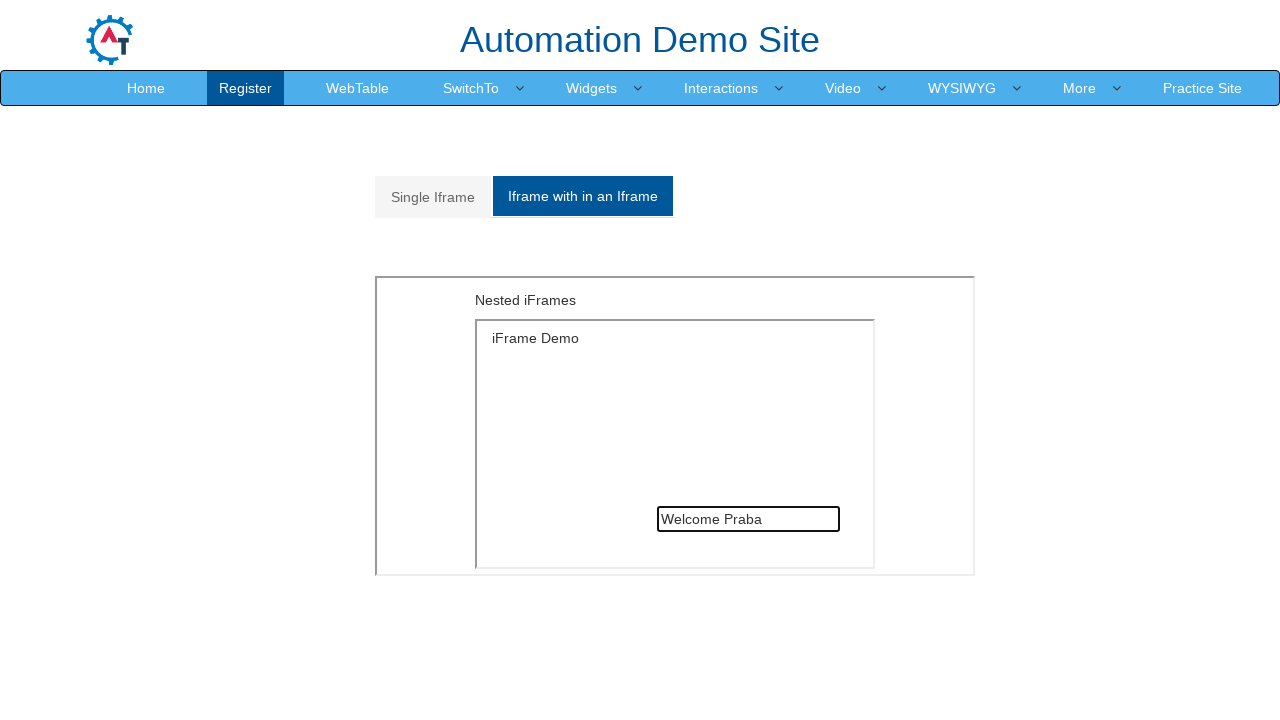

Clicked on WebTable link to navigate to WebTable page at (358, 88) on a[href='WebTable.html']
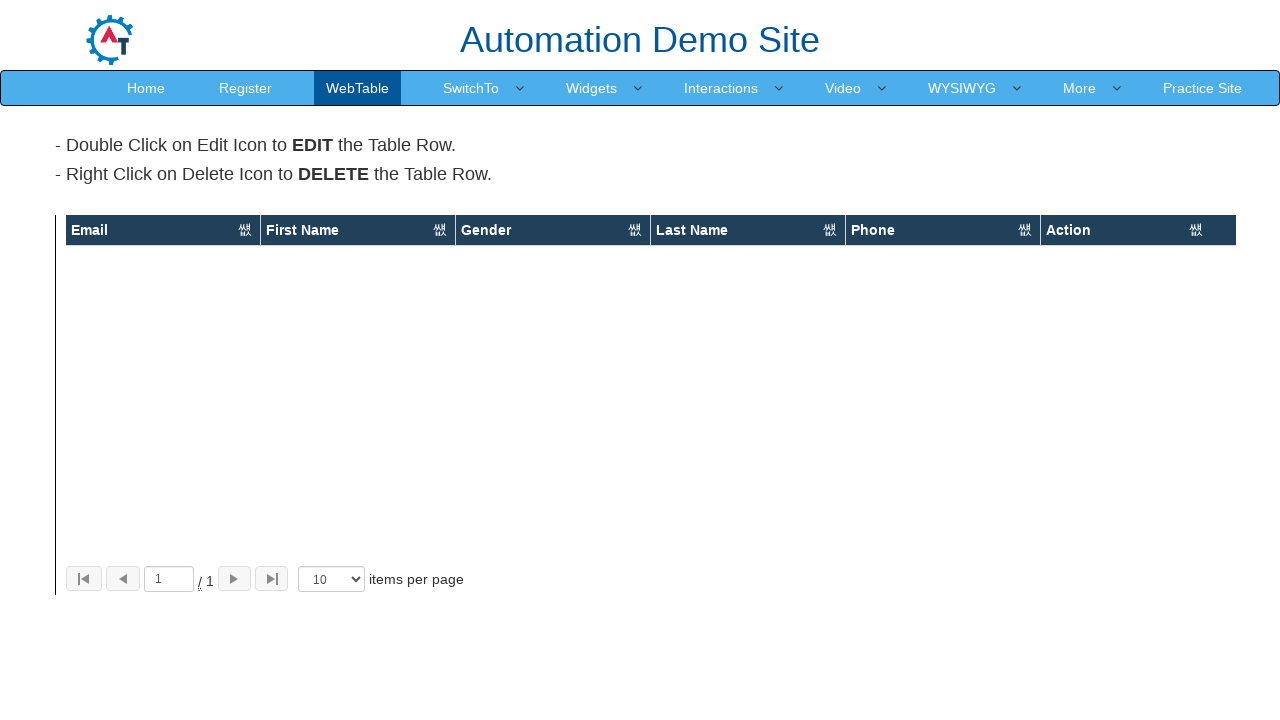

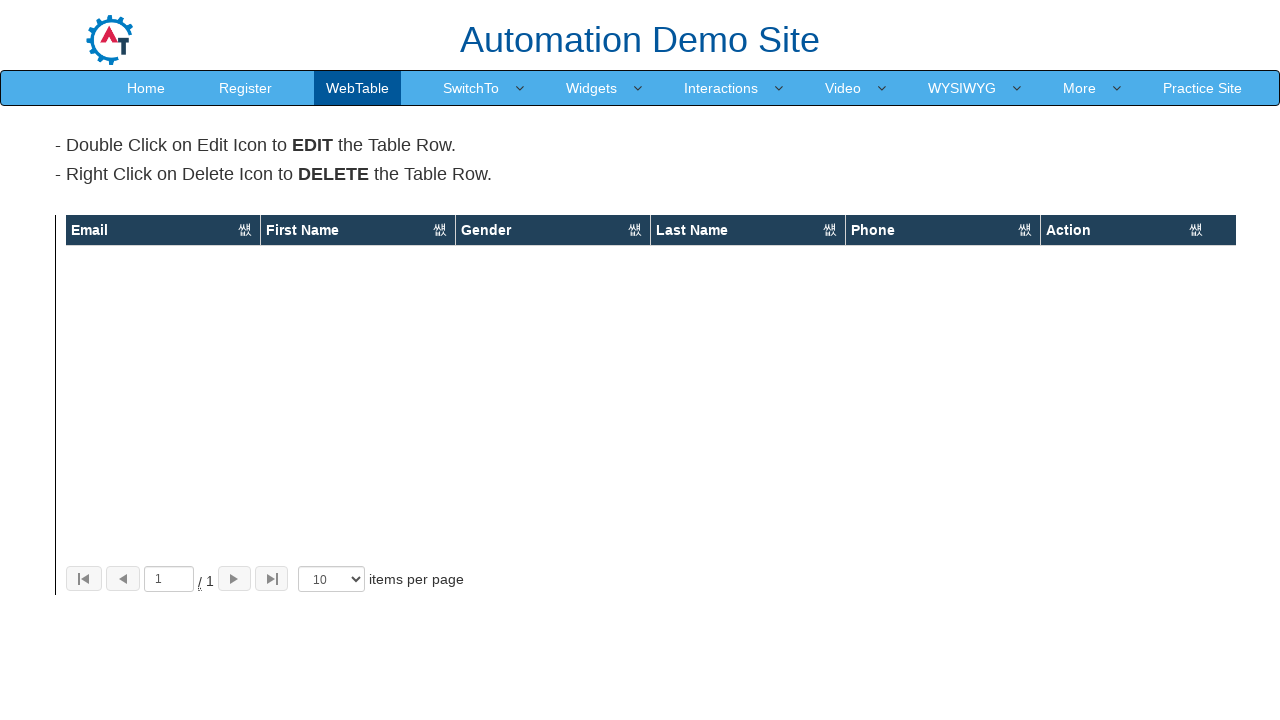